Navigates to Browse Languages section and selects letter J to verify languages starting with J are displayed.

Starting URL: http://www.99-bottles-of-beer.net/

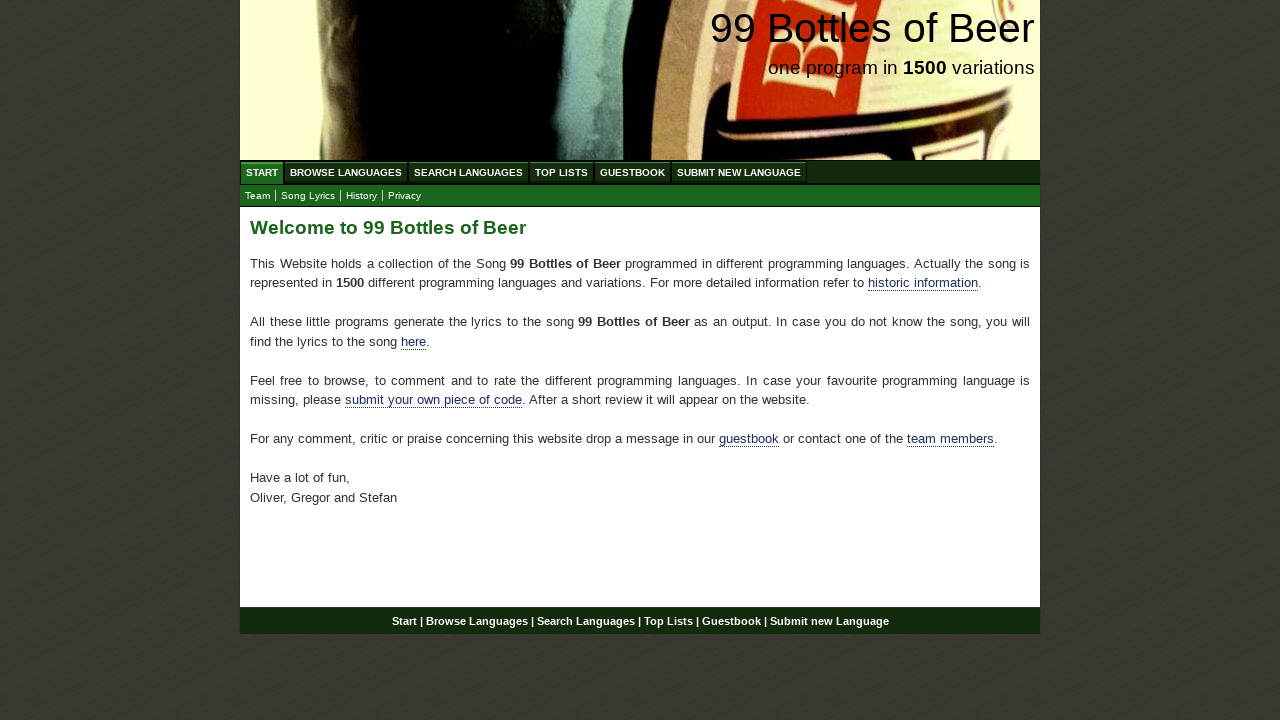

Clicked on Browse Languages menu at (346, 172) on a[href='/abc.html']
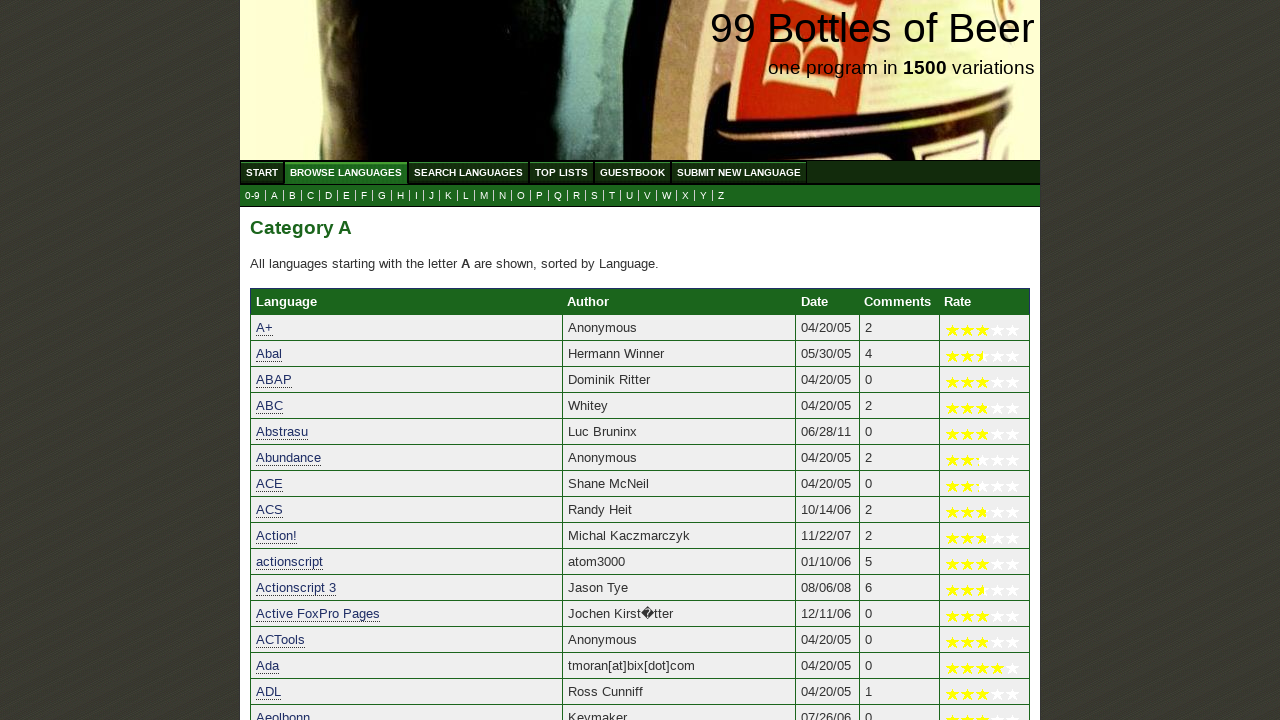

Clicked on letter J to filter languages at (432, 196) on a[href='j.html']
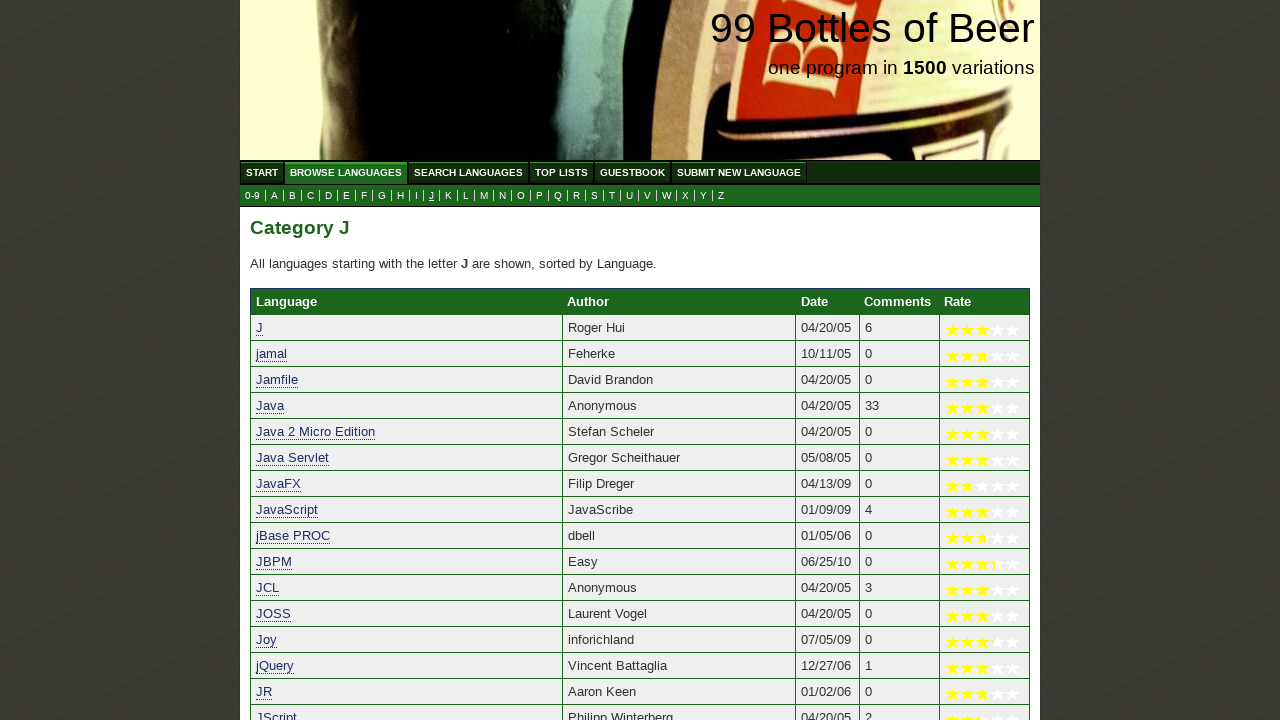

Waited for languages starting with J to load and display
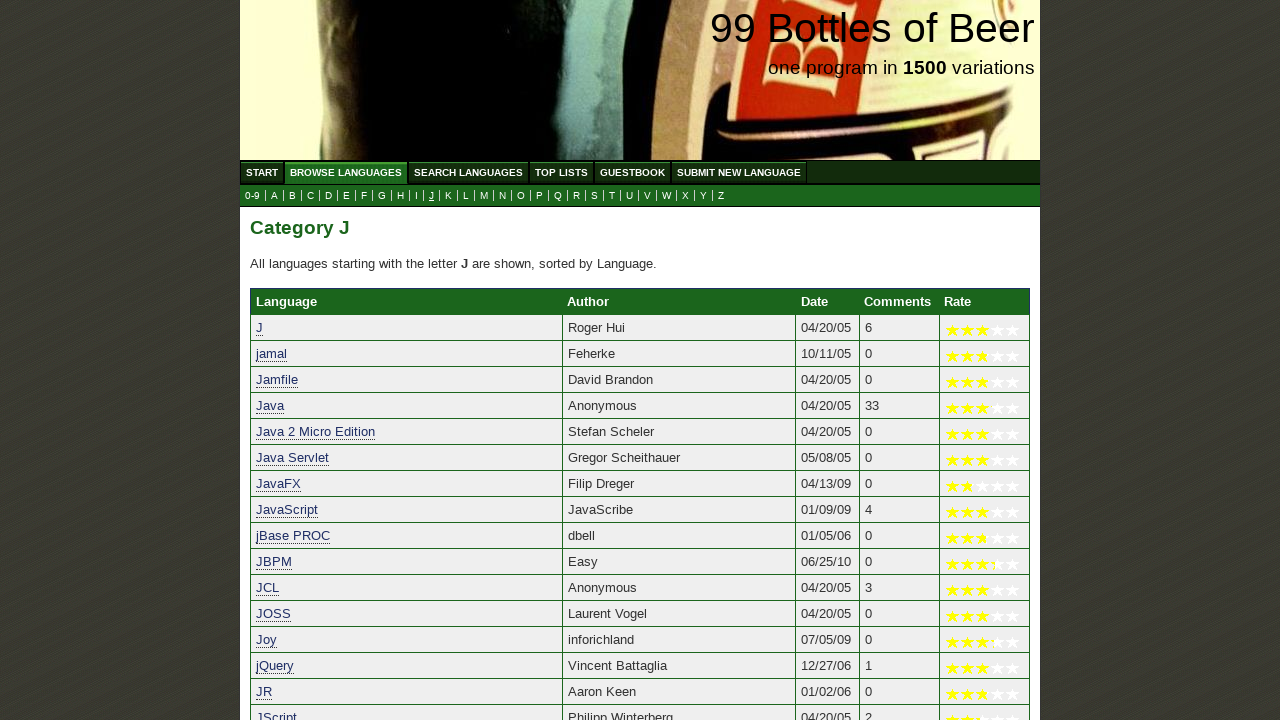

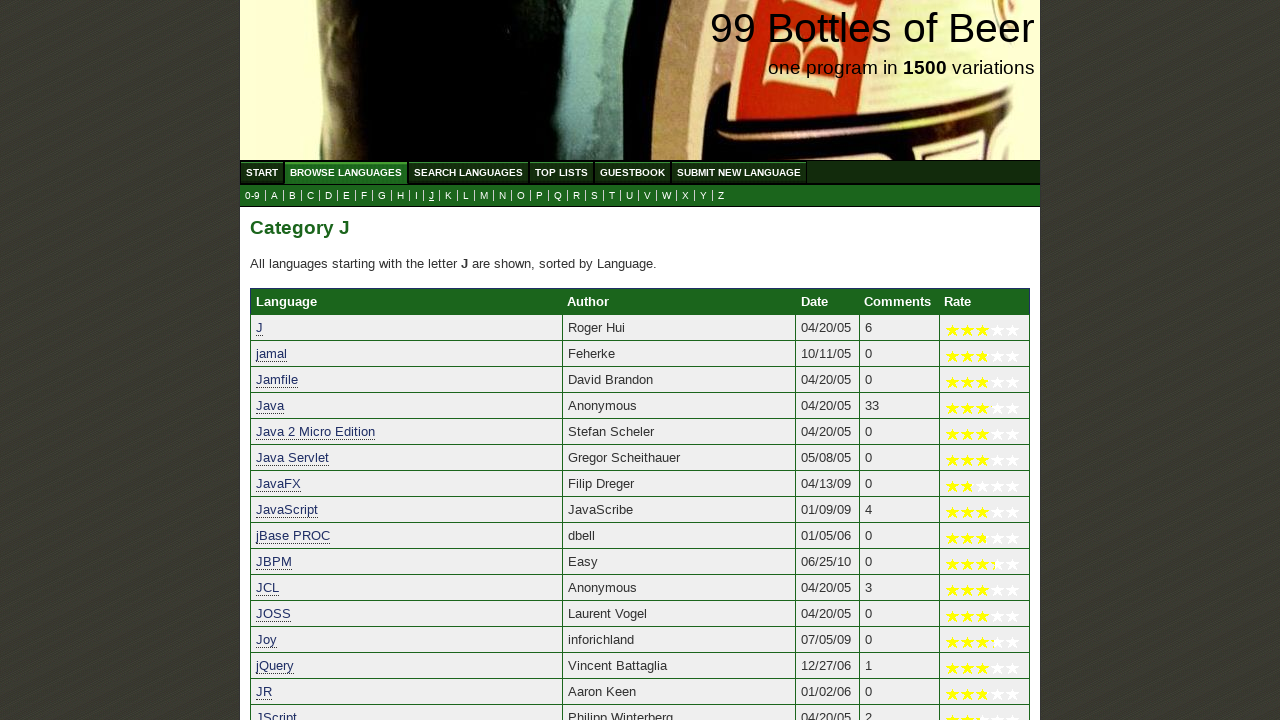